Tests the A/B Testing page behavior with optimizelyEndUserId cookie handling

Starting URL: https://the-internet.herokuapp.com

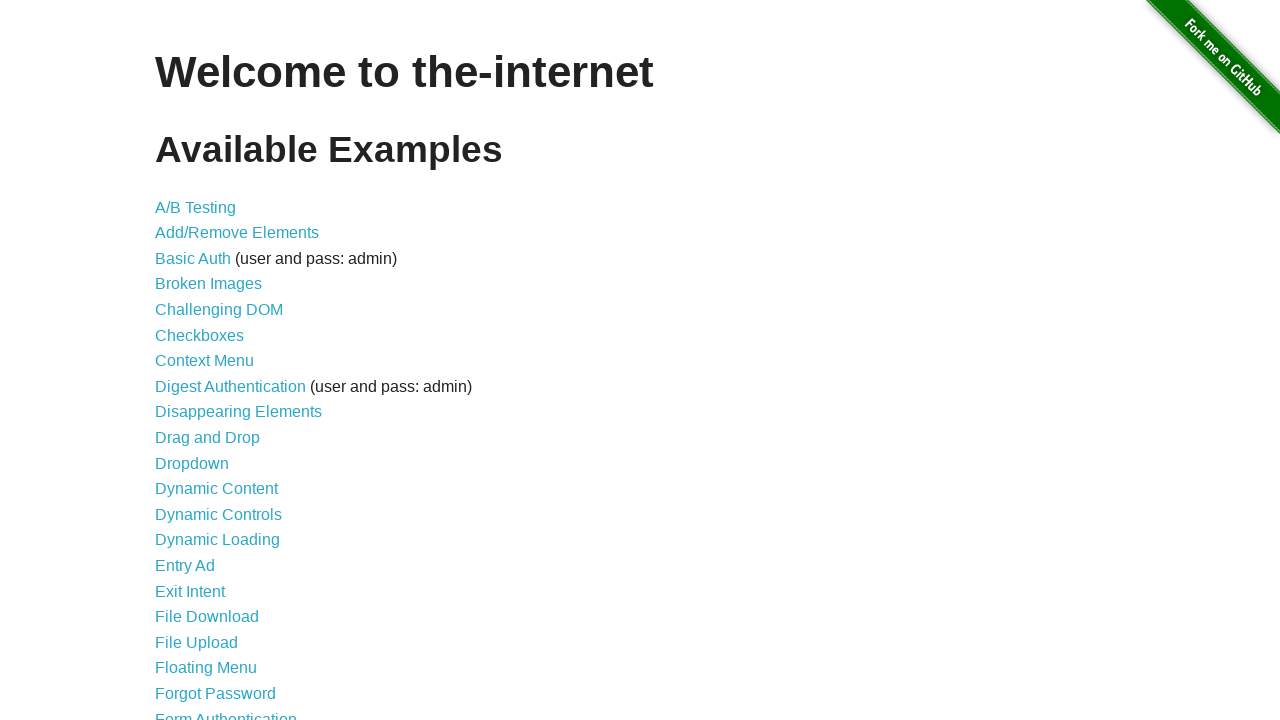

Clicked on the A/B Testing link at (196, 207) on text=A/B Testing
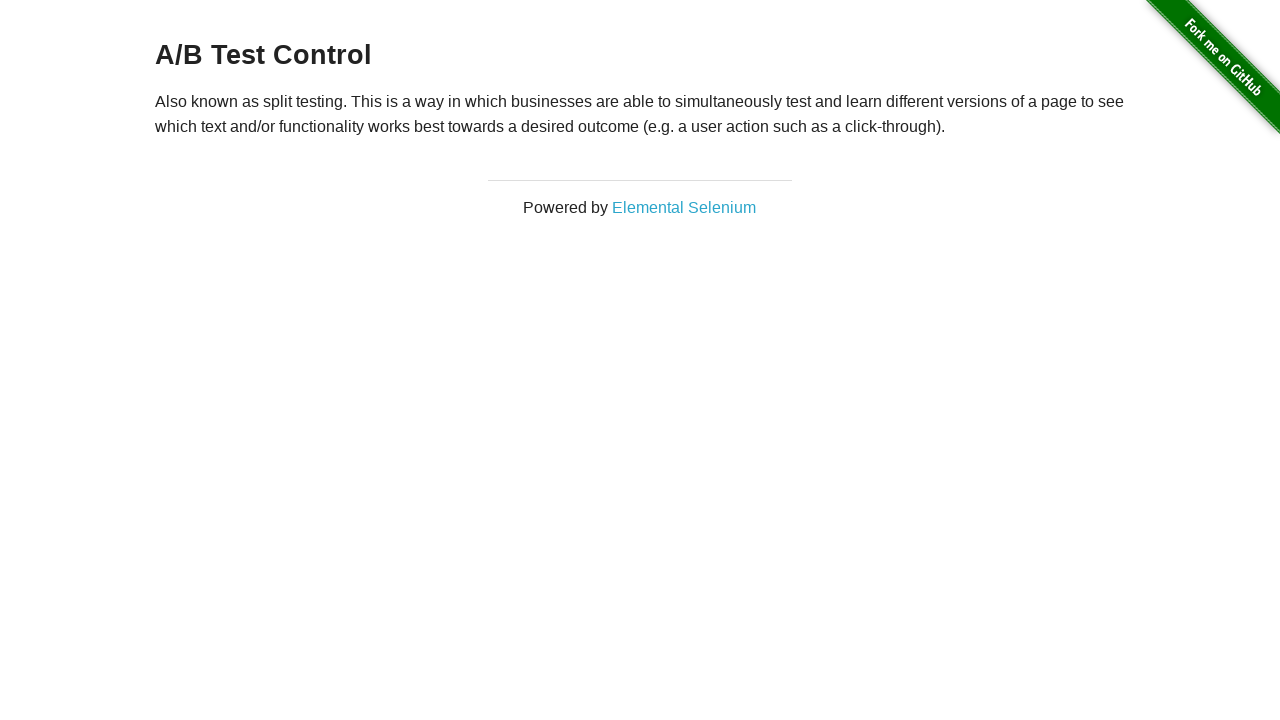

A/B Testing page loaded with h3 heading present
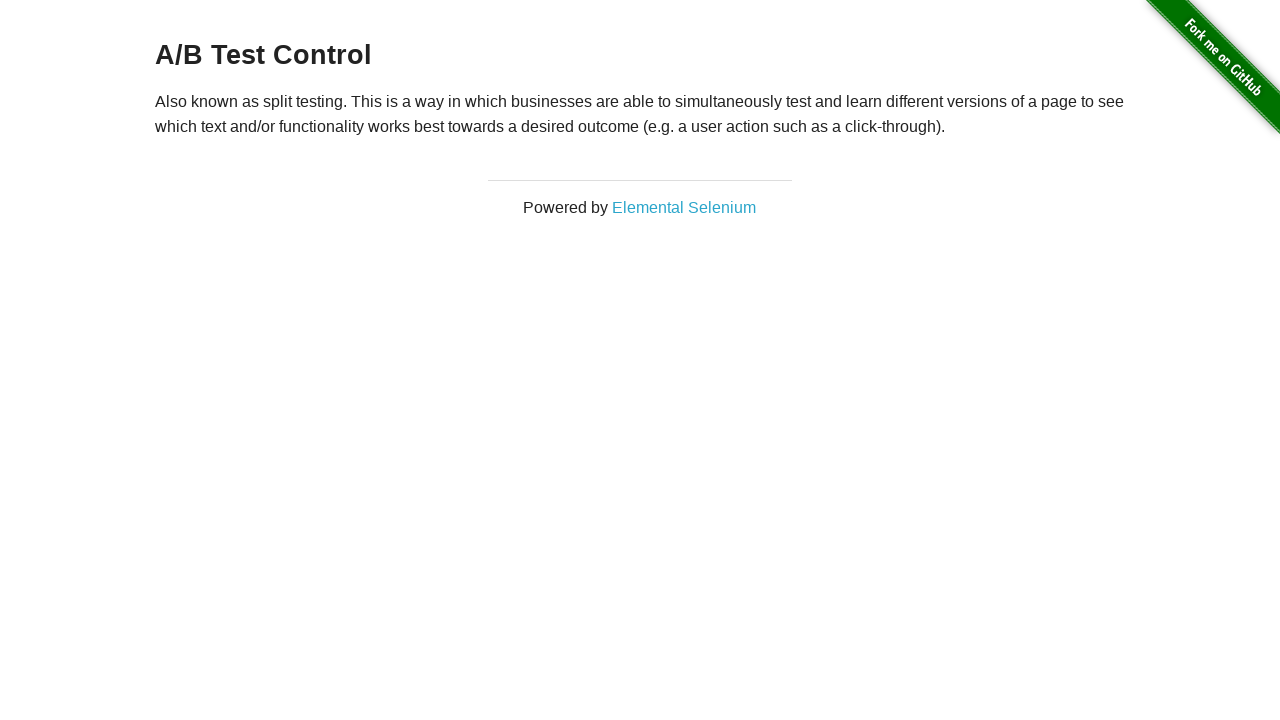

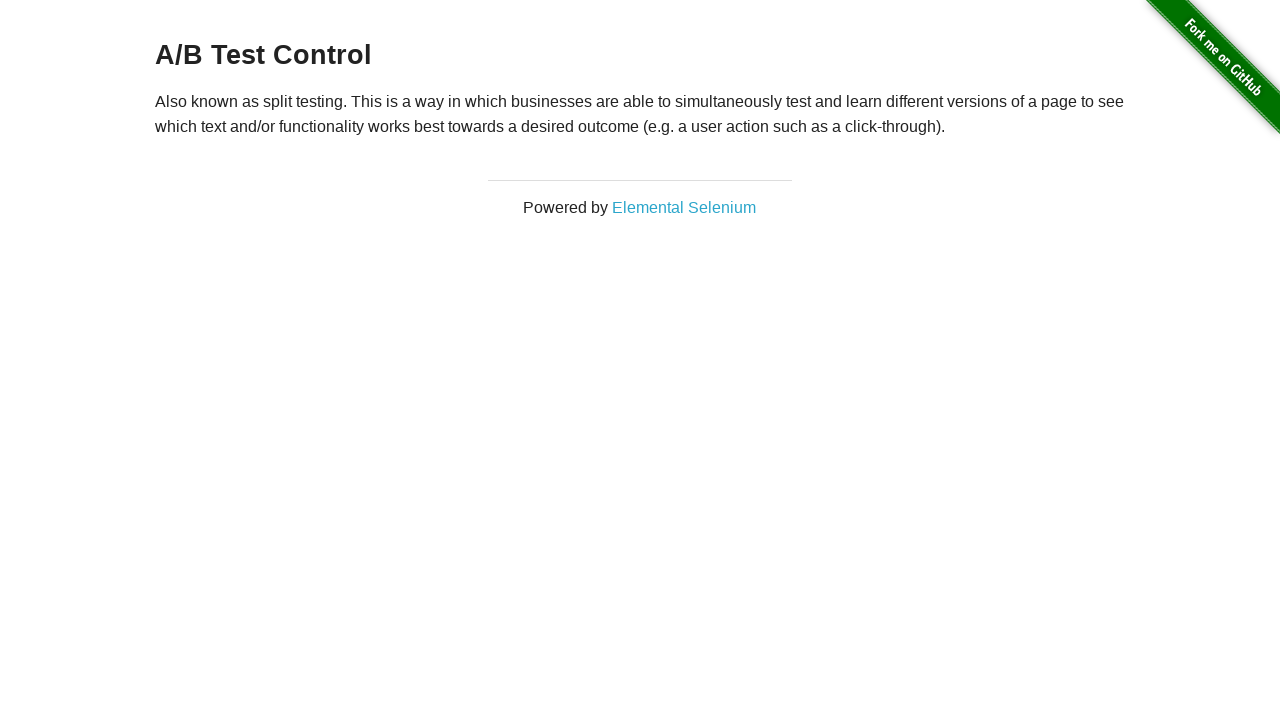